Tests clicking on an Edit link on a challenging DOM page that contains dynamic elements

Starting URL: https://the-internet.herokuapp.com/challenging_dom

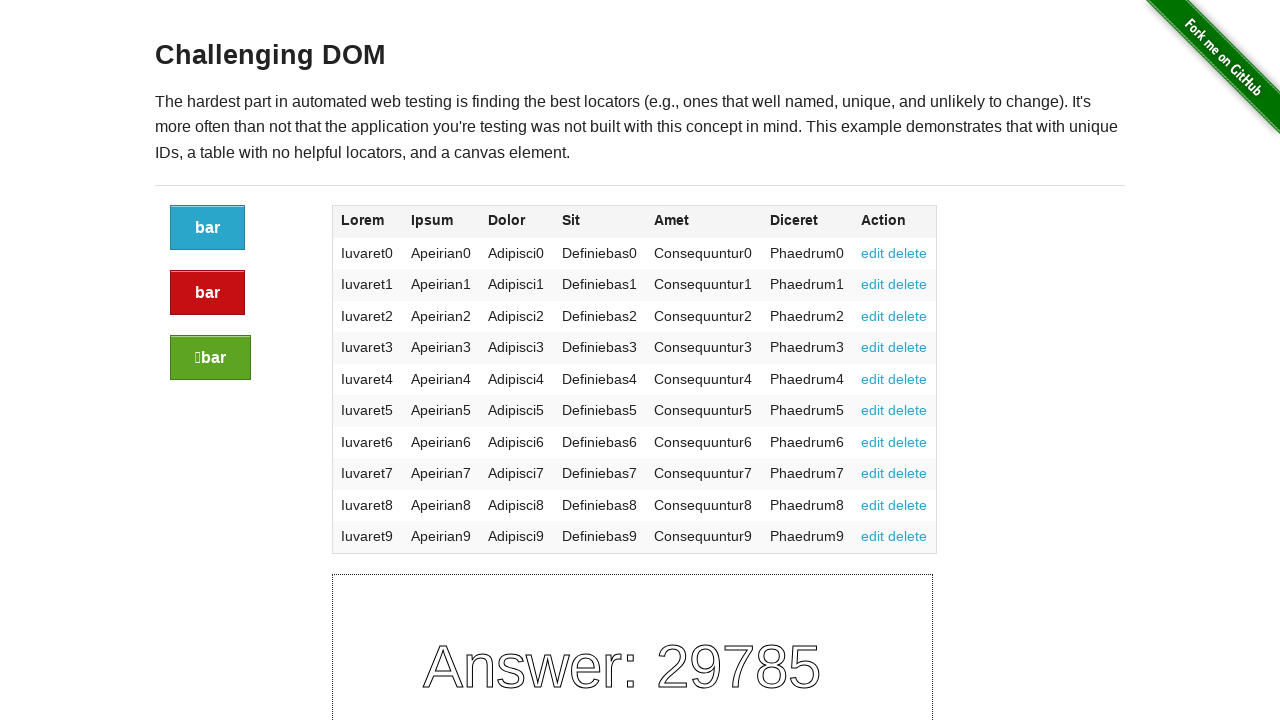

Navigated to challenging DOM page
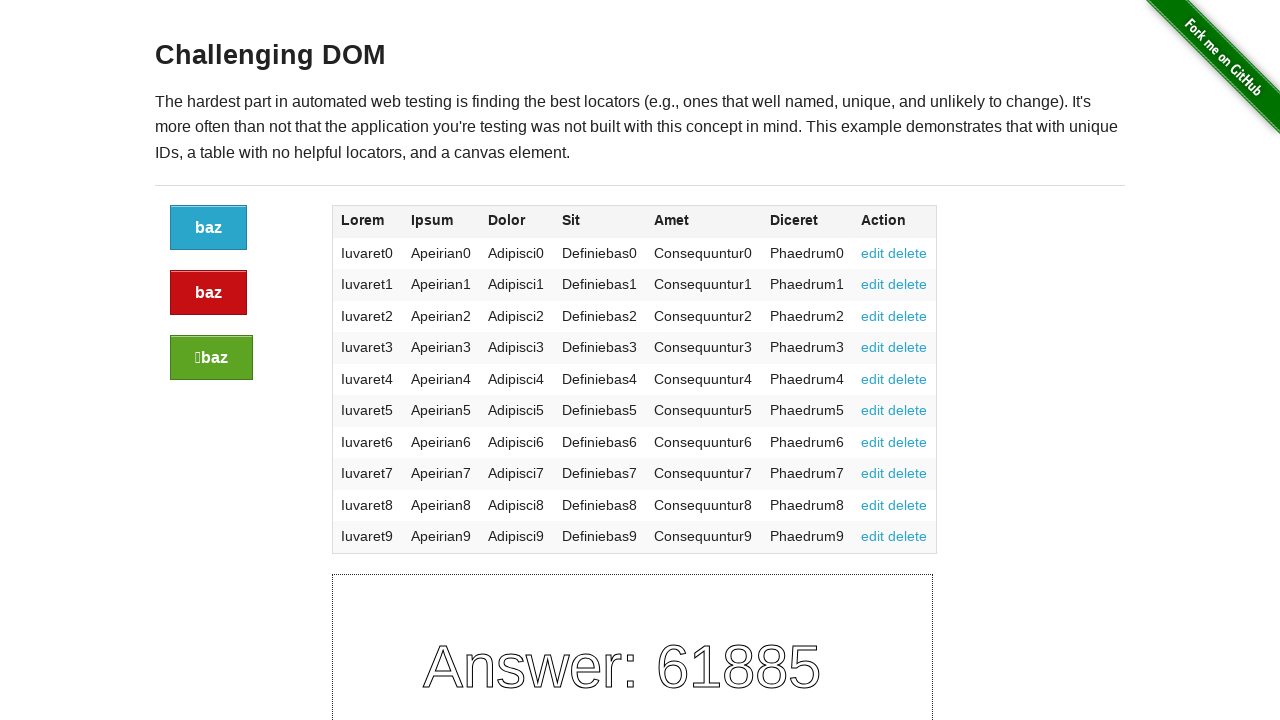

Clicked on Edit link in challenging DOM at (873, 253) on text=Edit
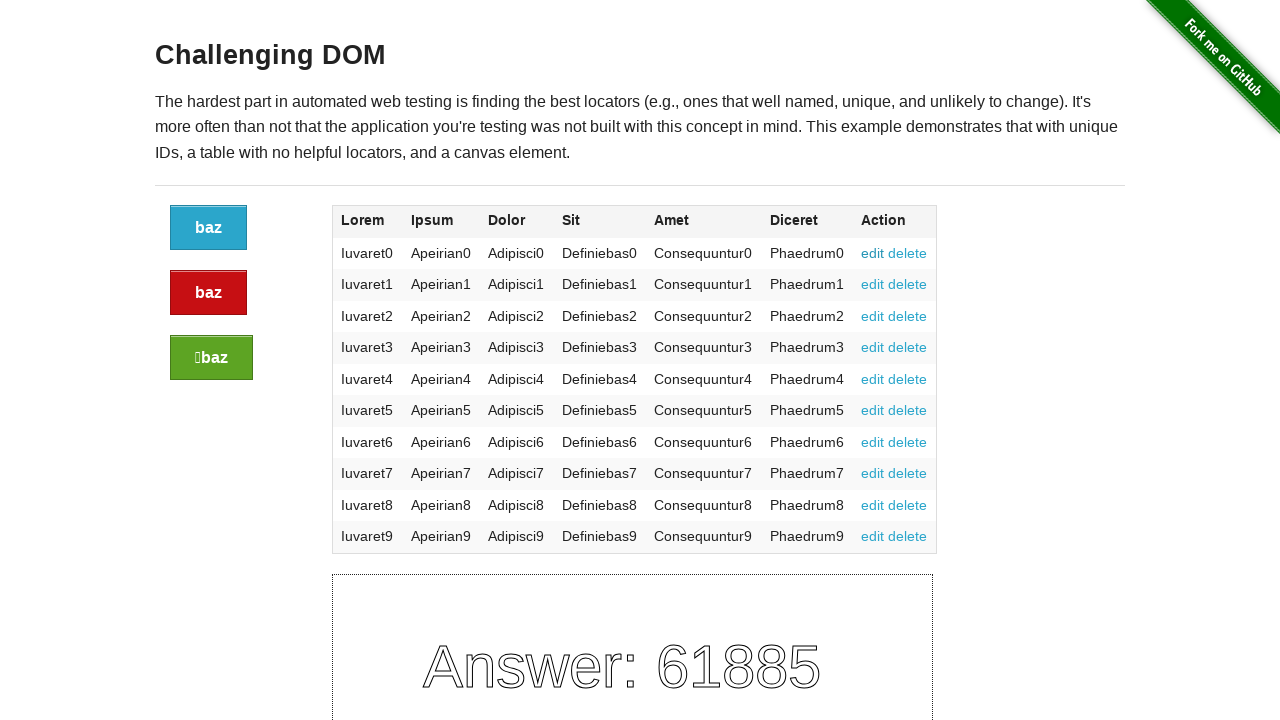

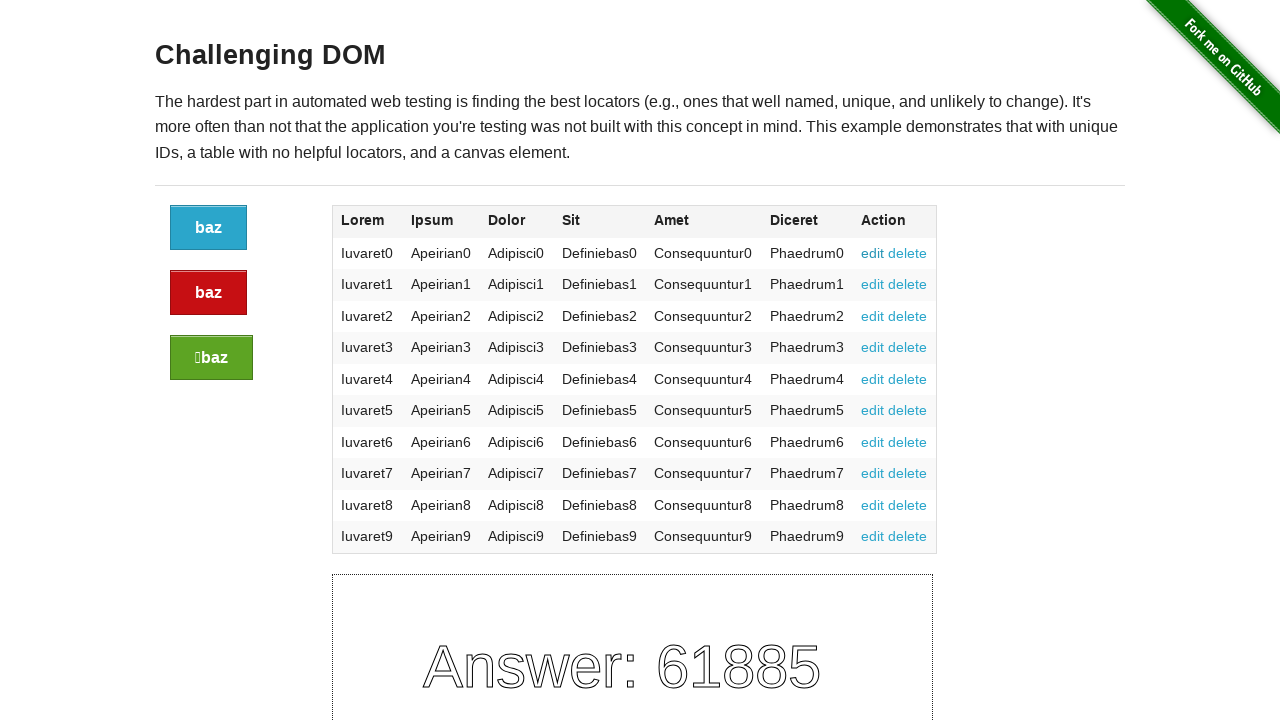